Tests that the default file is displayed when viewing a package's files tab, verifying the file path contains the expected CSS file name.

Starting URL: https://www.jsdelivr.com/package/npm/fontfamous?version=2.1.1

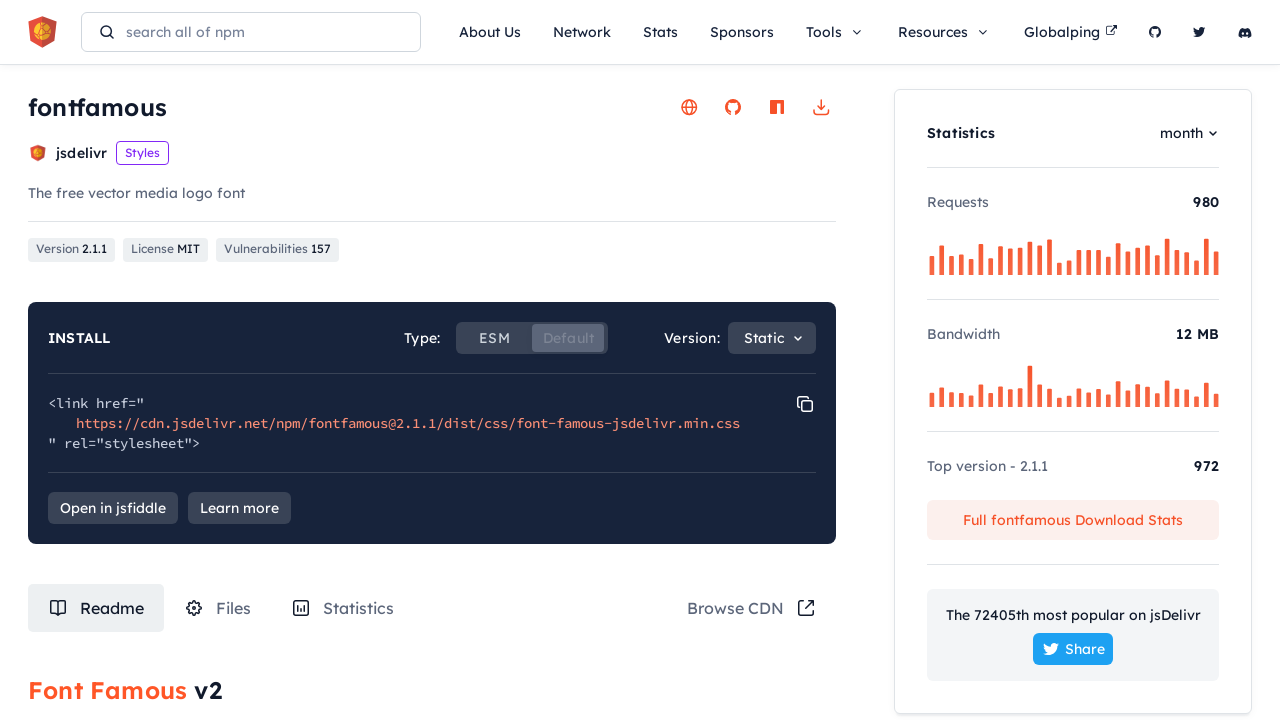

Waited for page to load
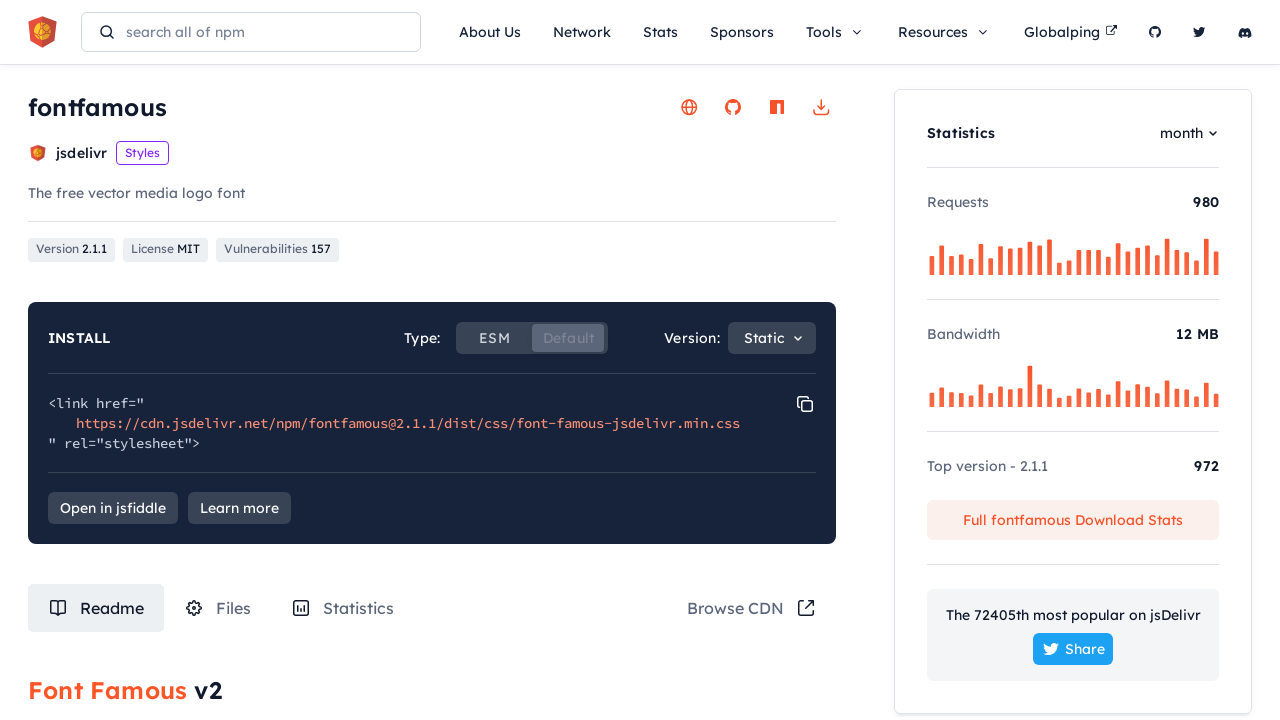

Clicked on Files tab at (218, 608) on #tabRouteFiles
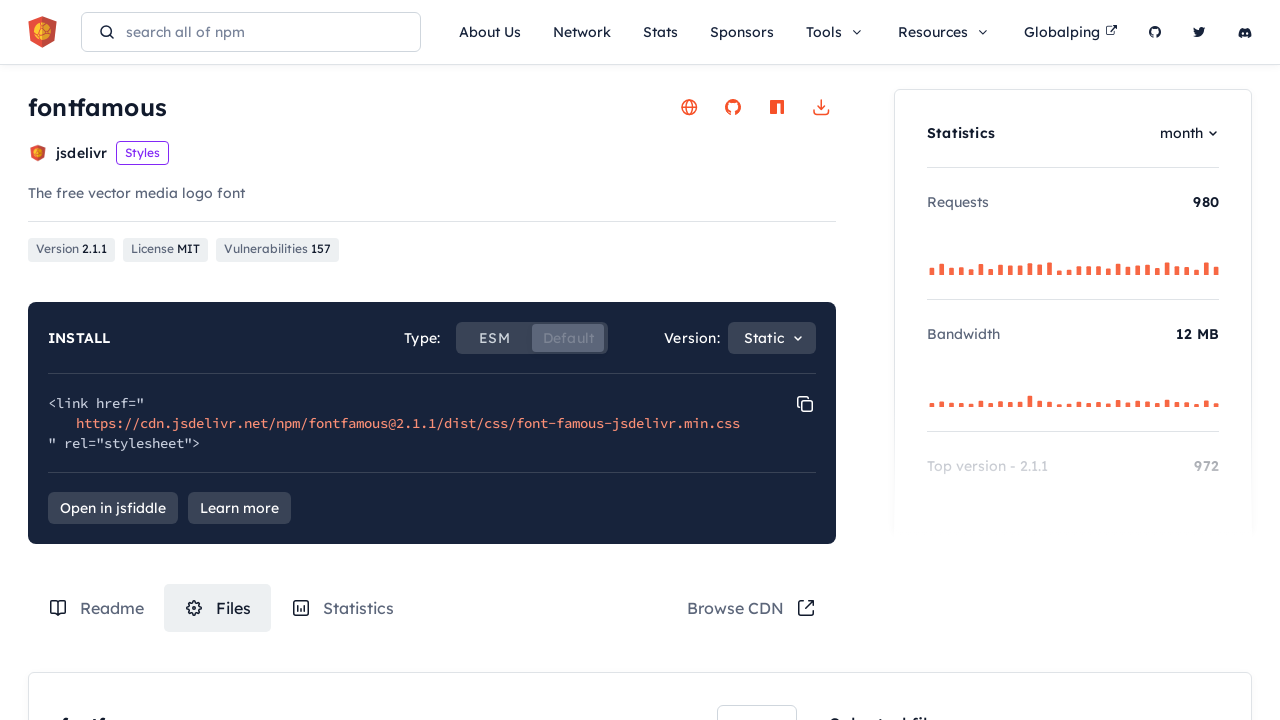

Default file path element loaded, verifying CSS file is displayed
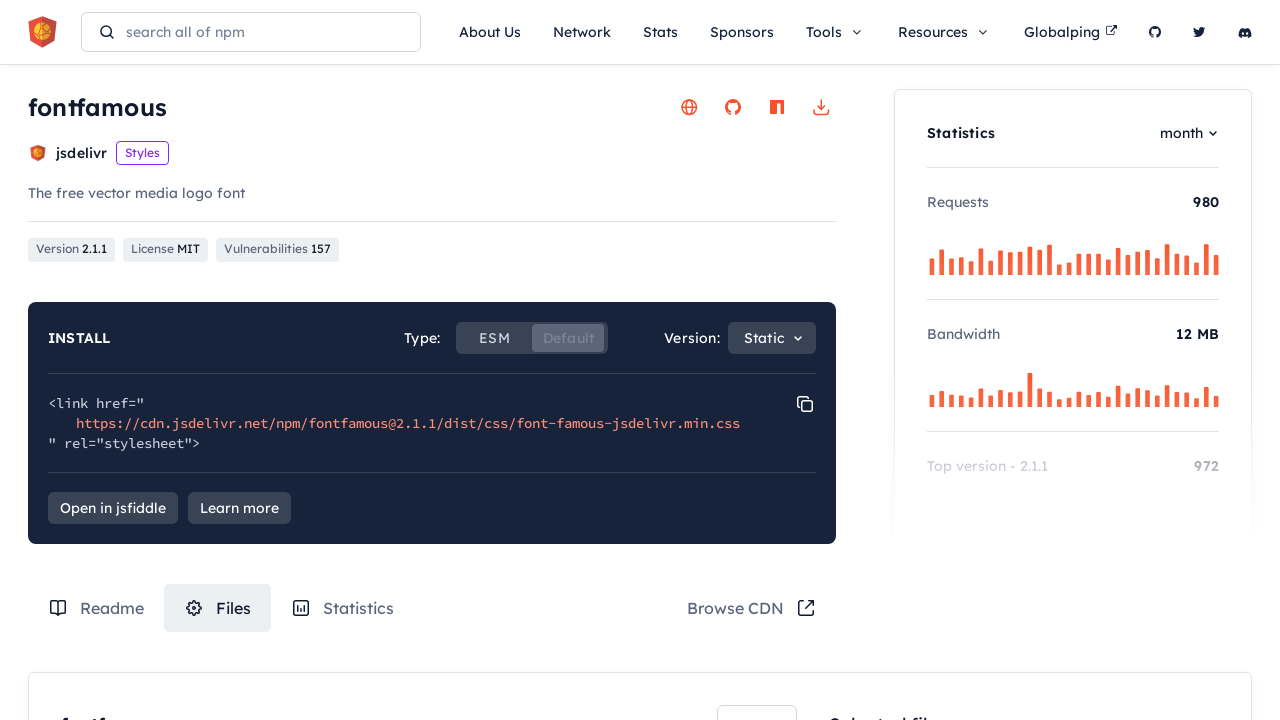

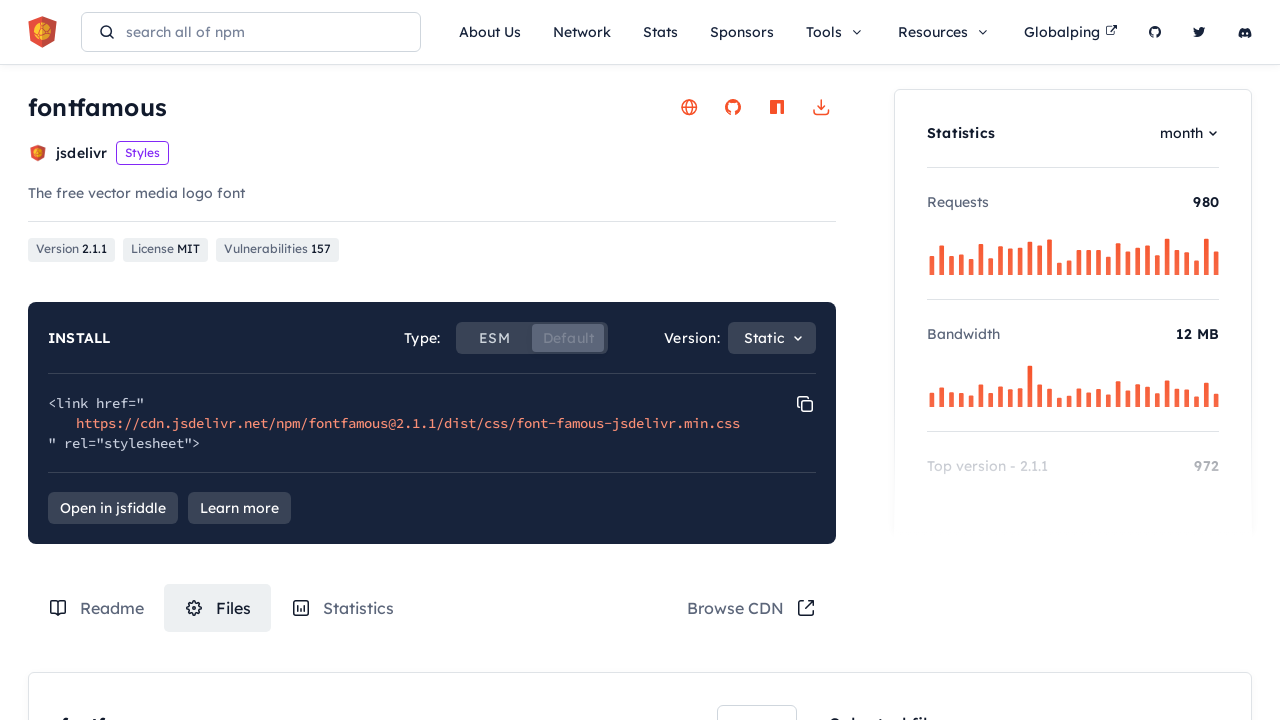